Sorts the web table and retrieves the price of a specific item (Beans) from the sorted table

Starting URL: https://rahulshettyacademy.com/seleniumPractise/#/offers

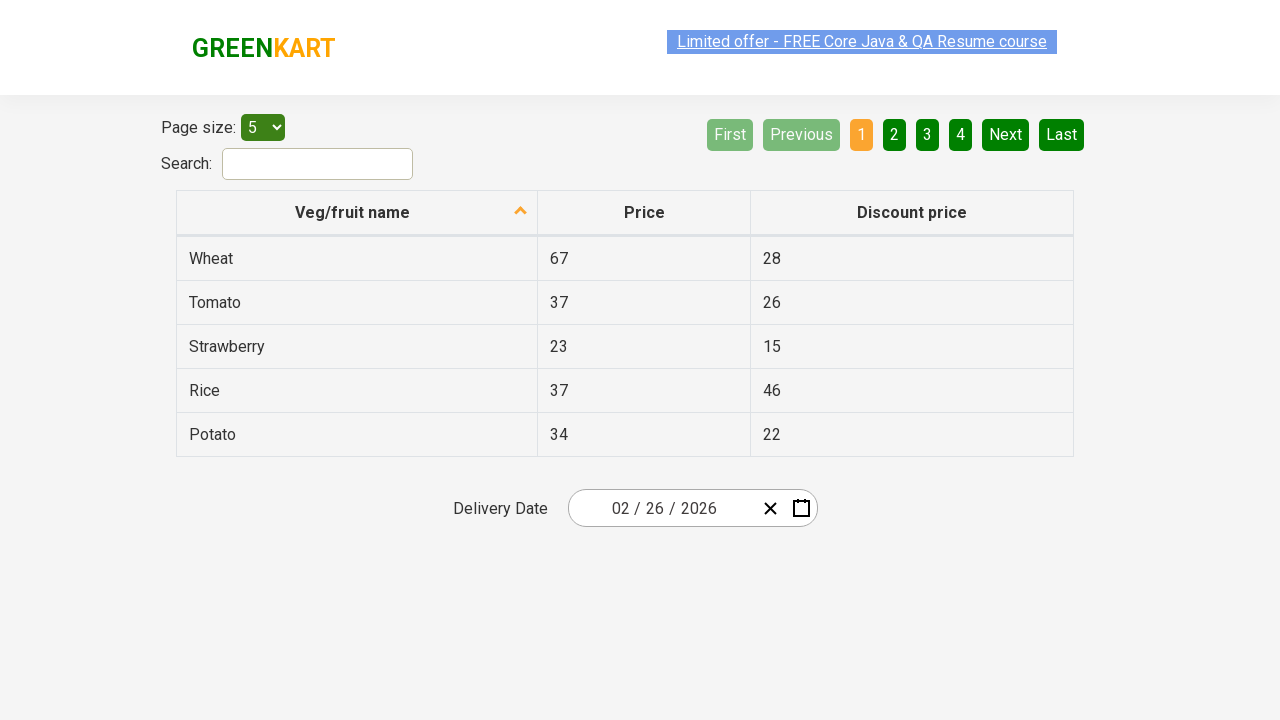

Navigated to the Selenium Practice offers page
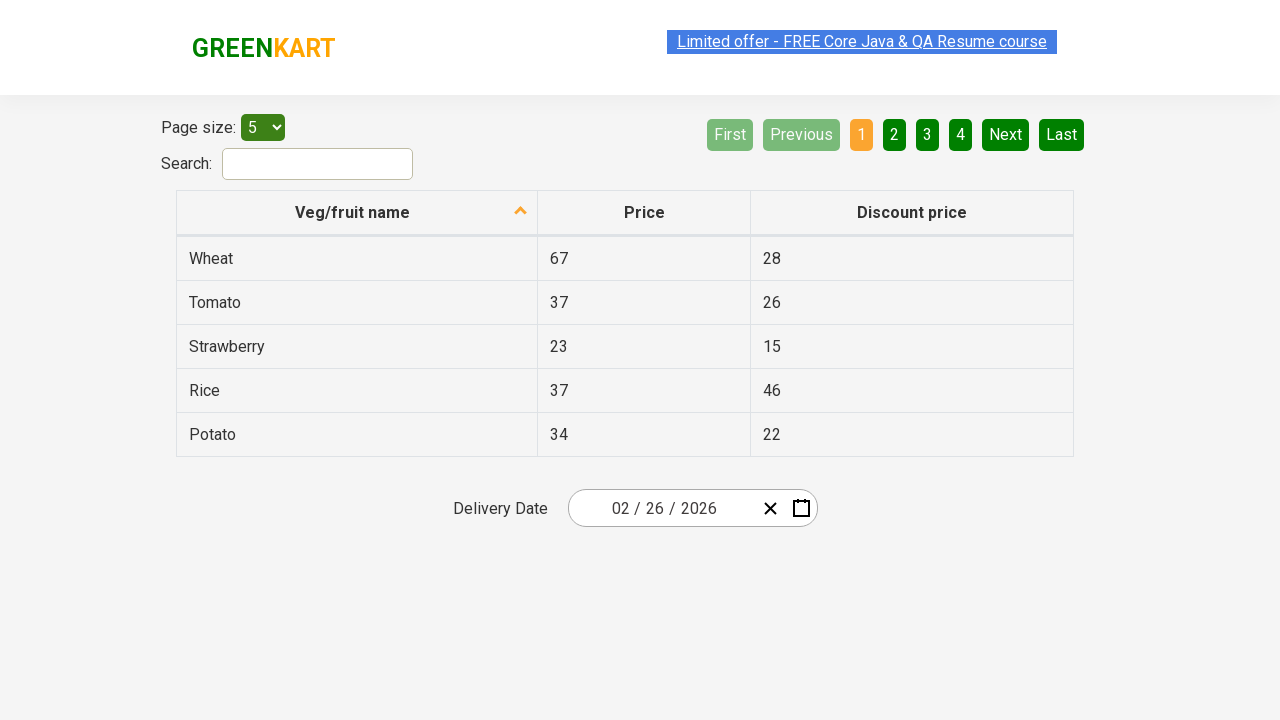

Clicked first column header to sort the table at (357, 213) on xpath=//tr//th[1]
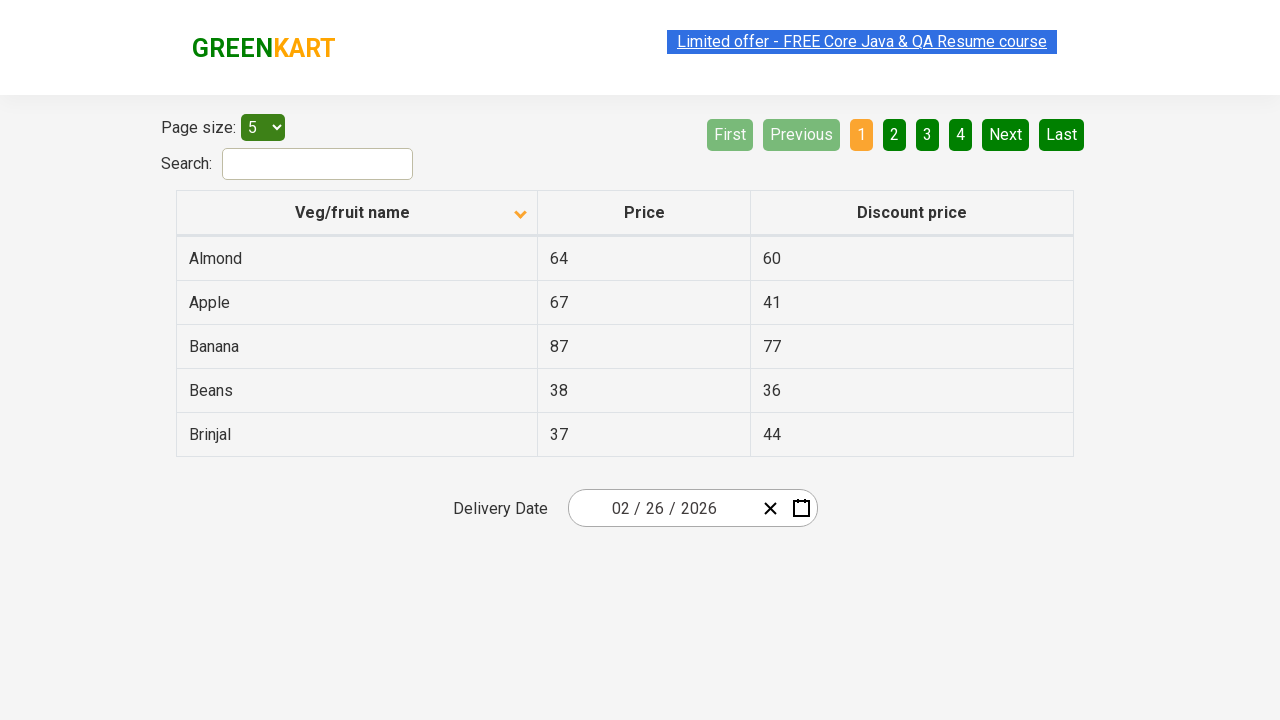

Table sorted and cells loaded
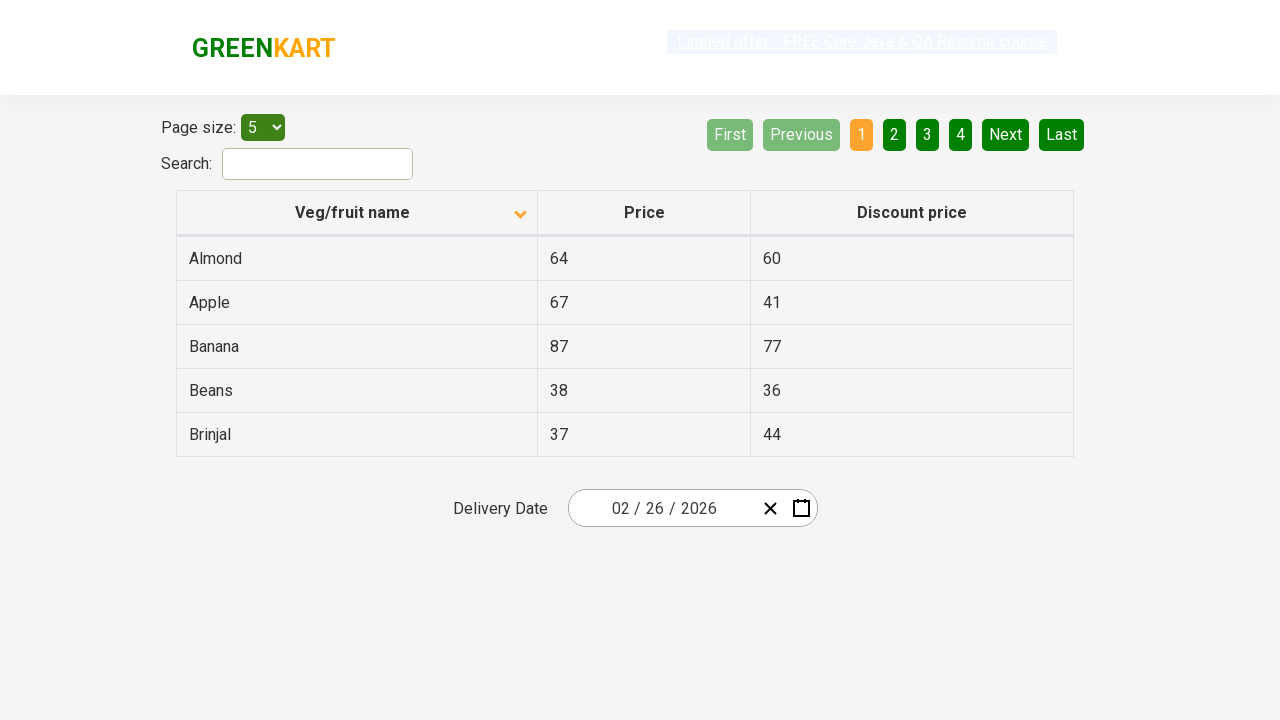

Located the row containing 'Beans' in the sorted table
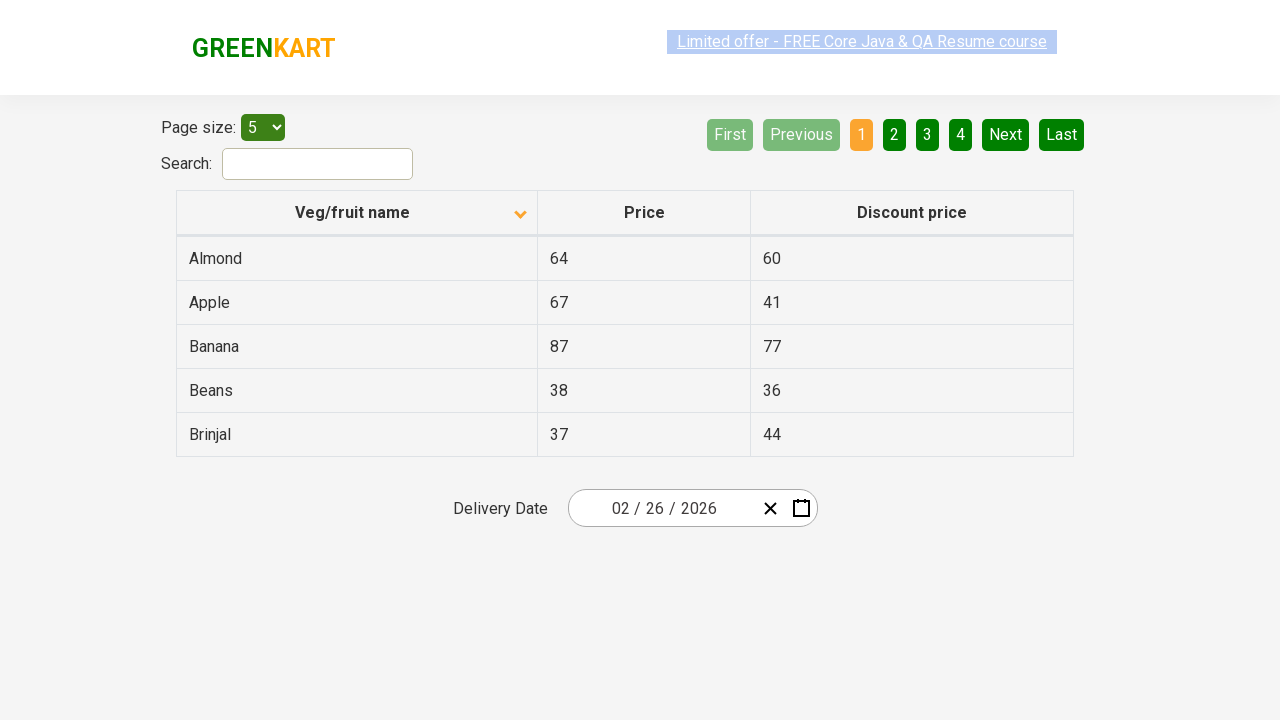

Retrieved price of Beans: 38
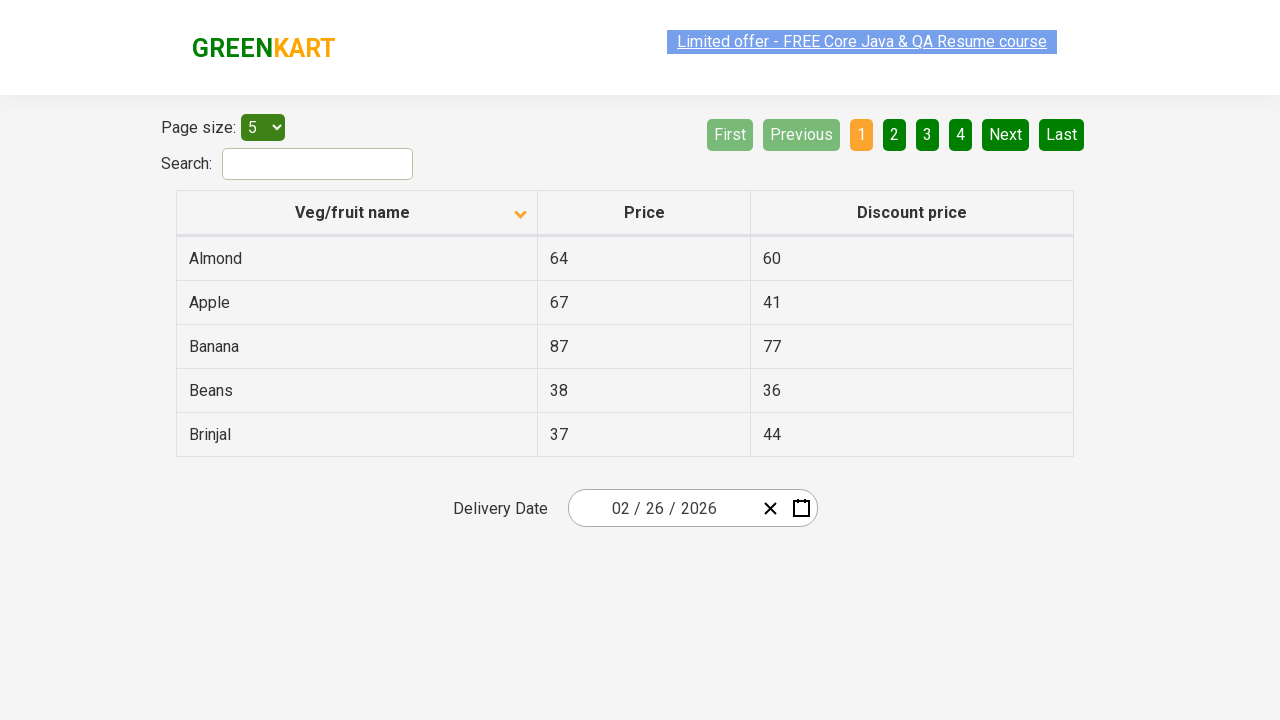

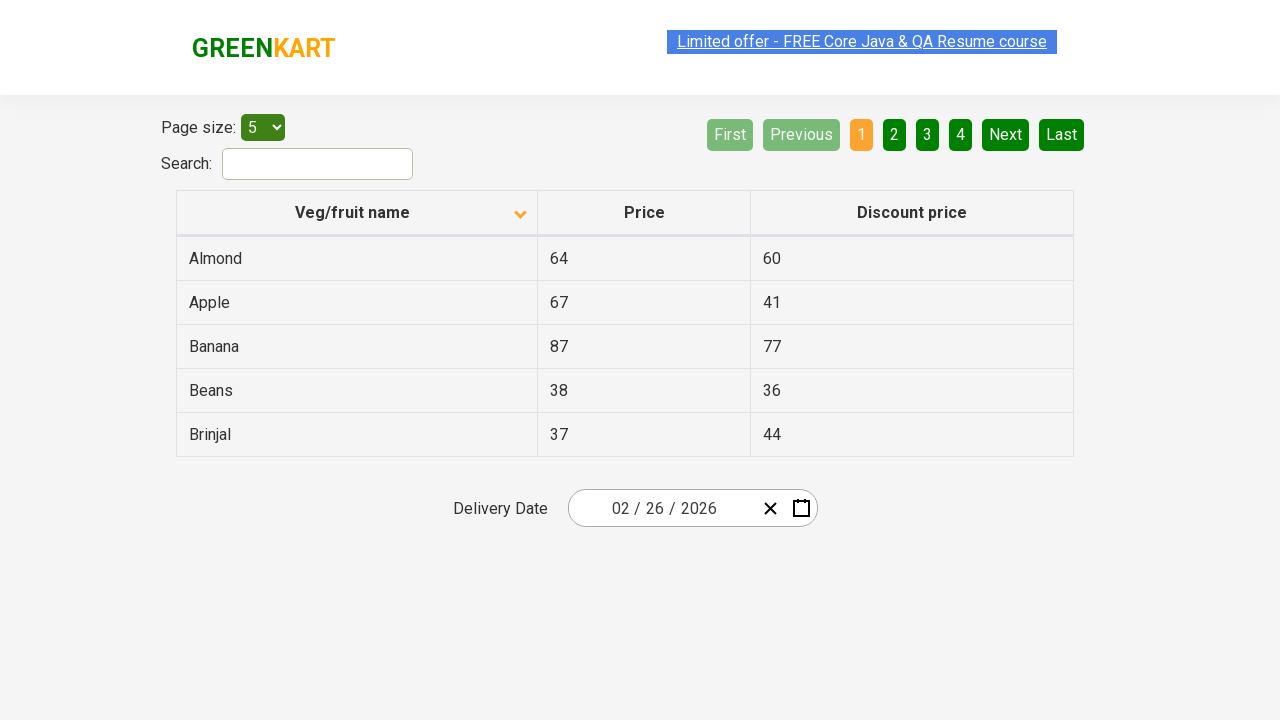